Tests that the feedback input area is enabled and can be filled with text after completing a chat interaction.

Starting URL: https://prod.buerokratt.ee/

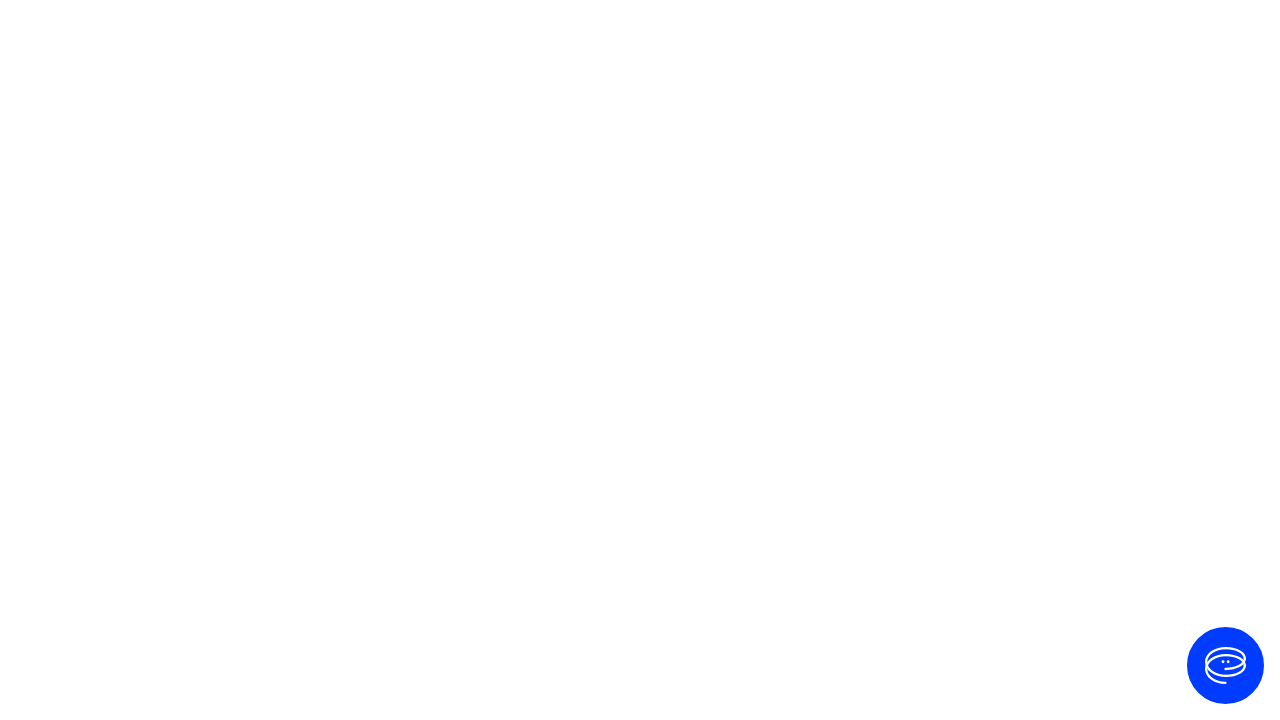

Clicked 'Ava vestlus' to open chat at (1226, 666) on internal:label="Ava vestlus"i
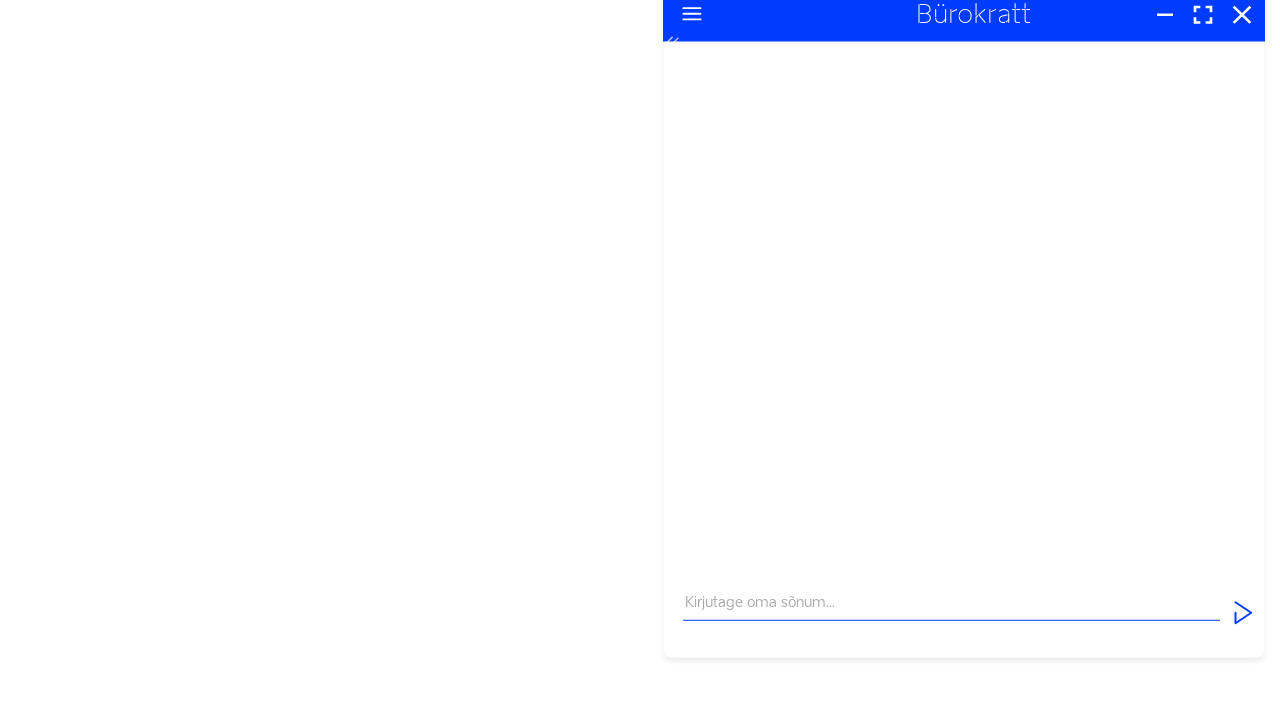

Clicked message input field at (952, 652) on internal:attr=[placeholder="Kirjutage oma sõnum..."i]
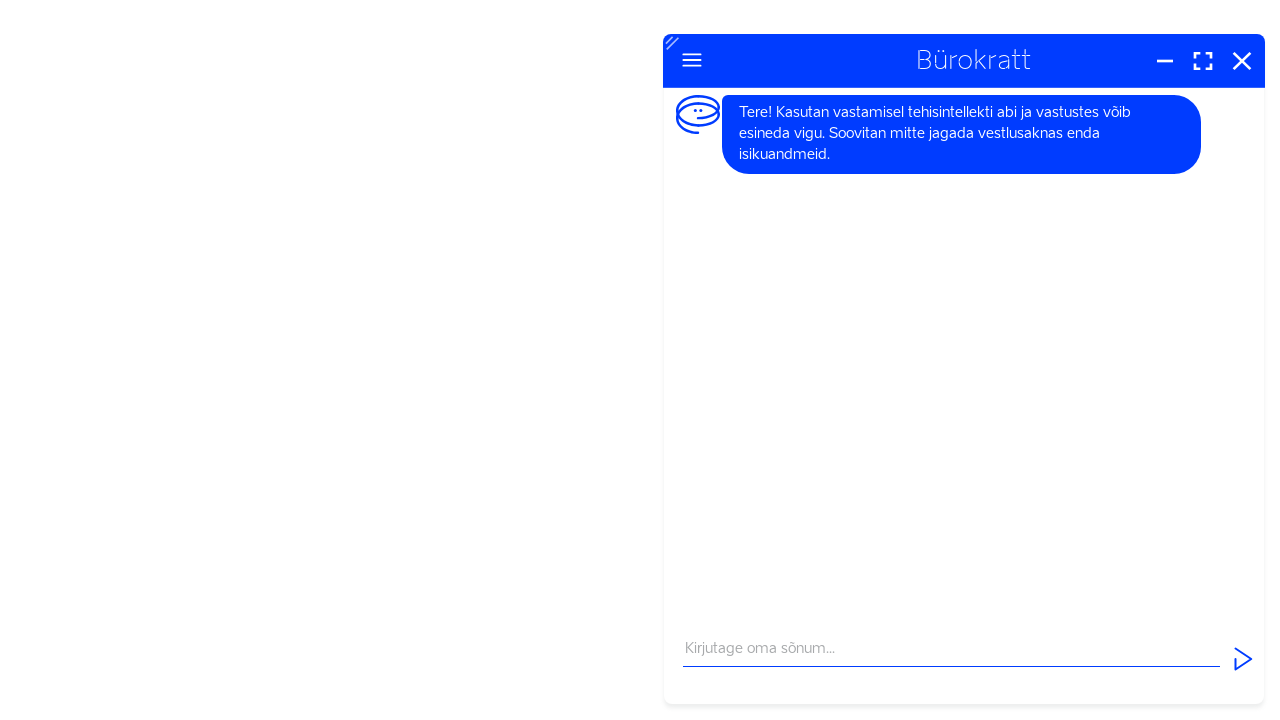

Filled message input with 'Maksuvaba miinimum?' on internal:attr=[placeholder="Kirjutage oma sõnum..."i]
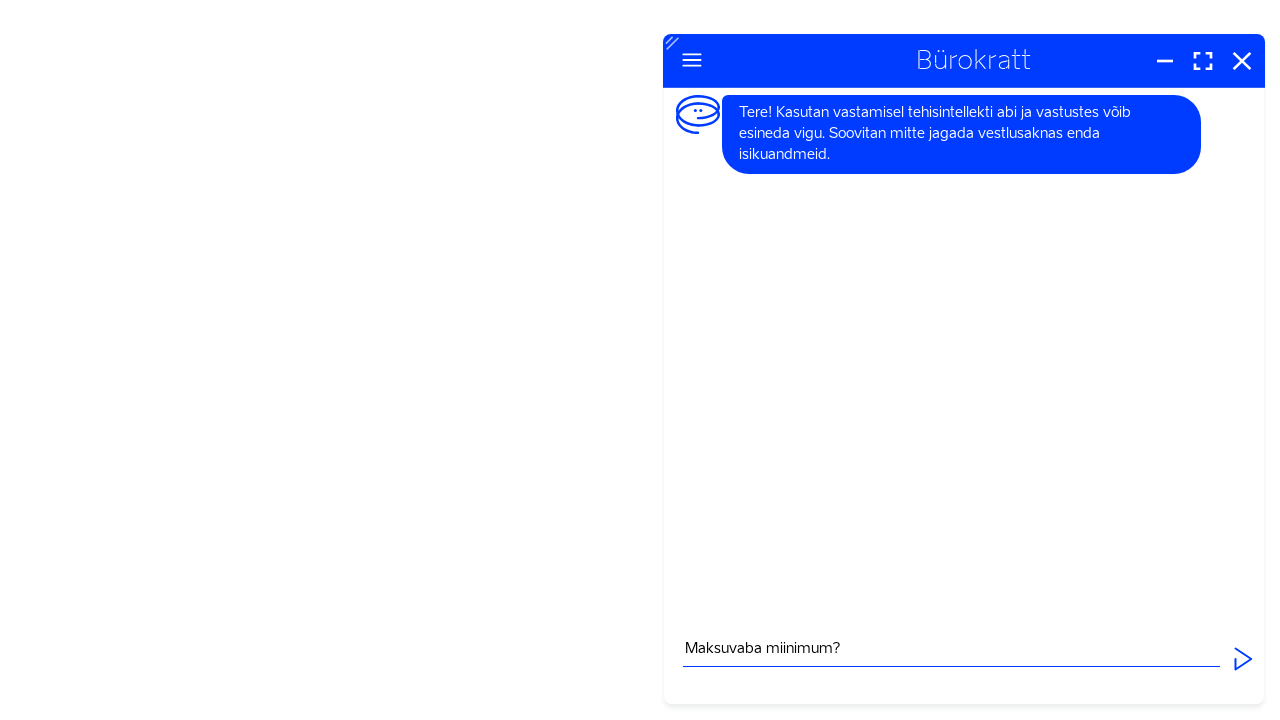

Clicked 'Saada' to send message at (1243, 659) on internal:label="Saada"i
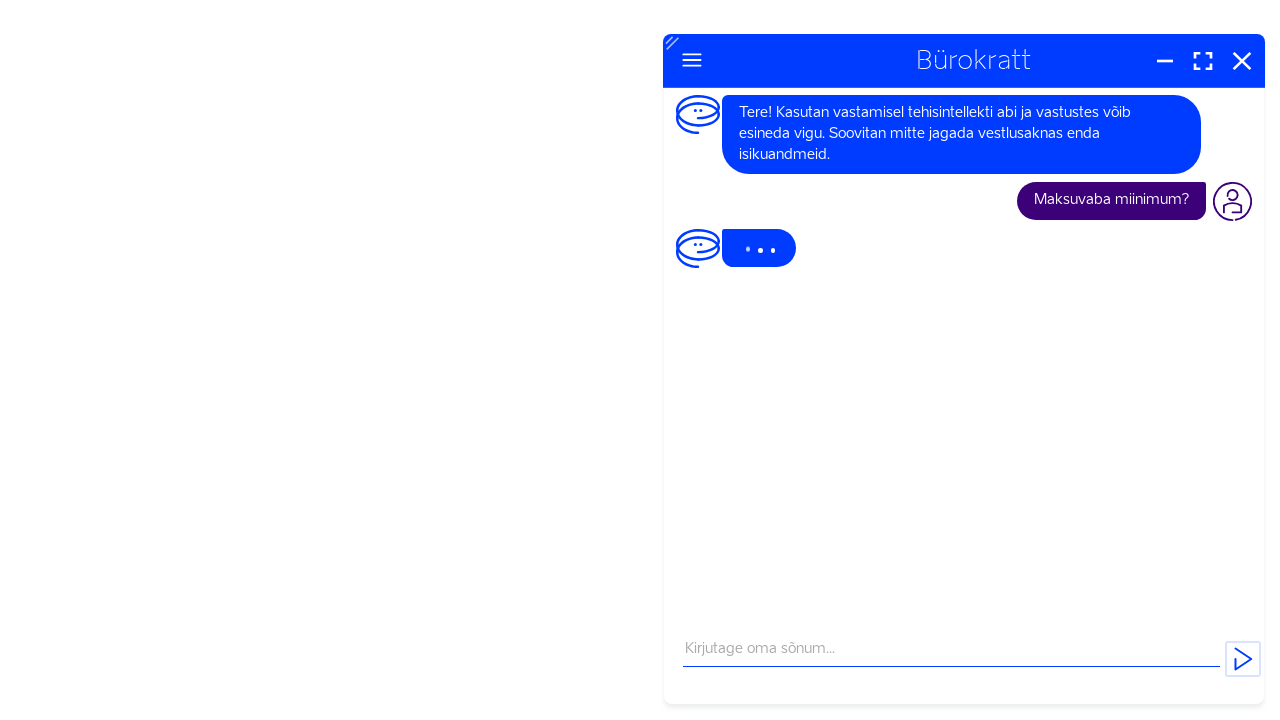

Waited 10 seconds for chat response
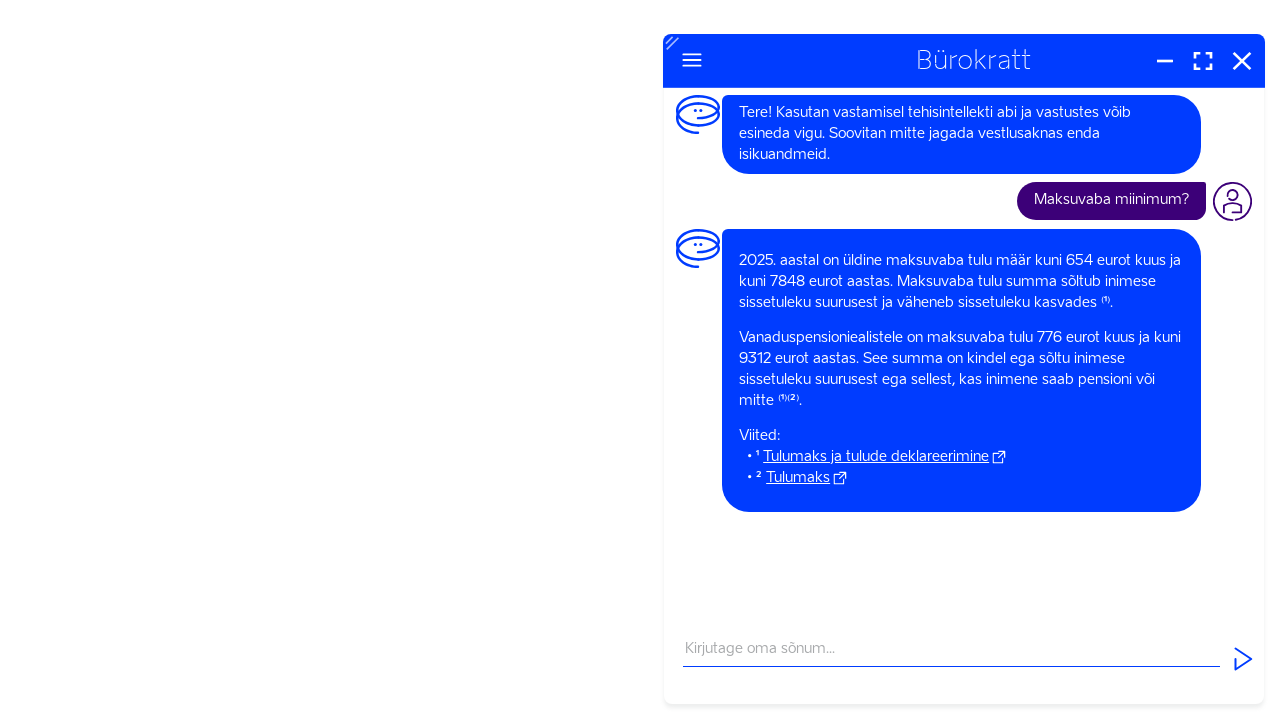

Clicked 'Sulge' to close chat at (1242, 60) on internal:label="Sulge"i
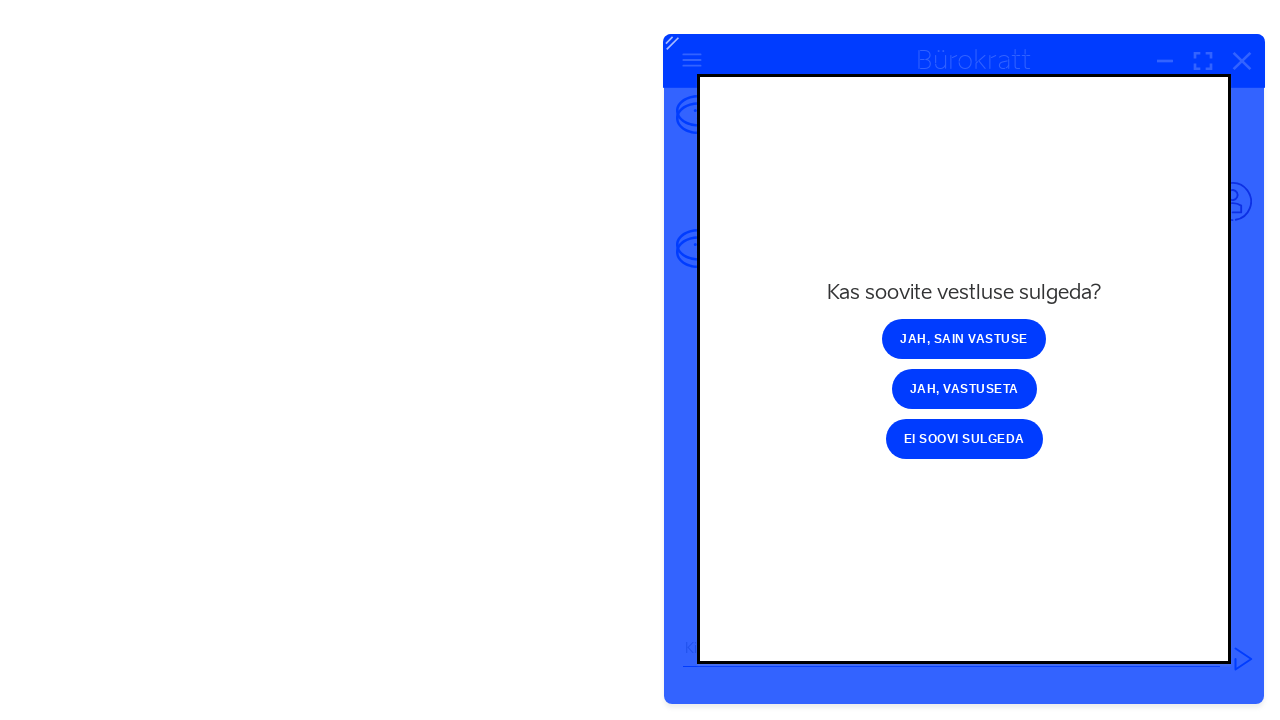

Clicked 'Jah, sain vastuse' confirmation button at (964, 339) on internal:role=button[name="Jah, sain vastuse"i]
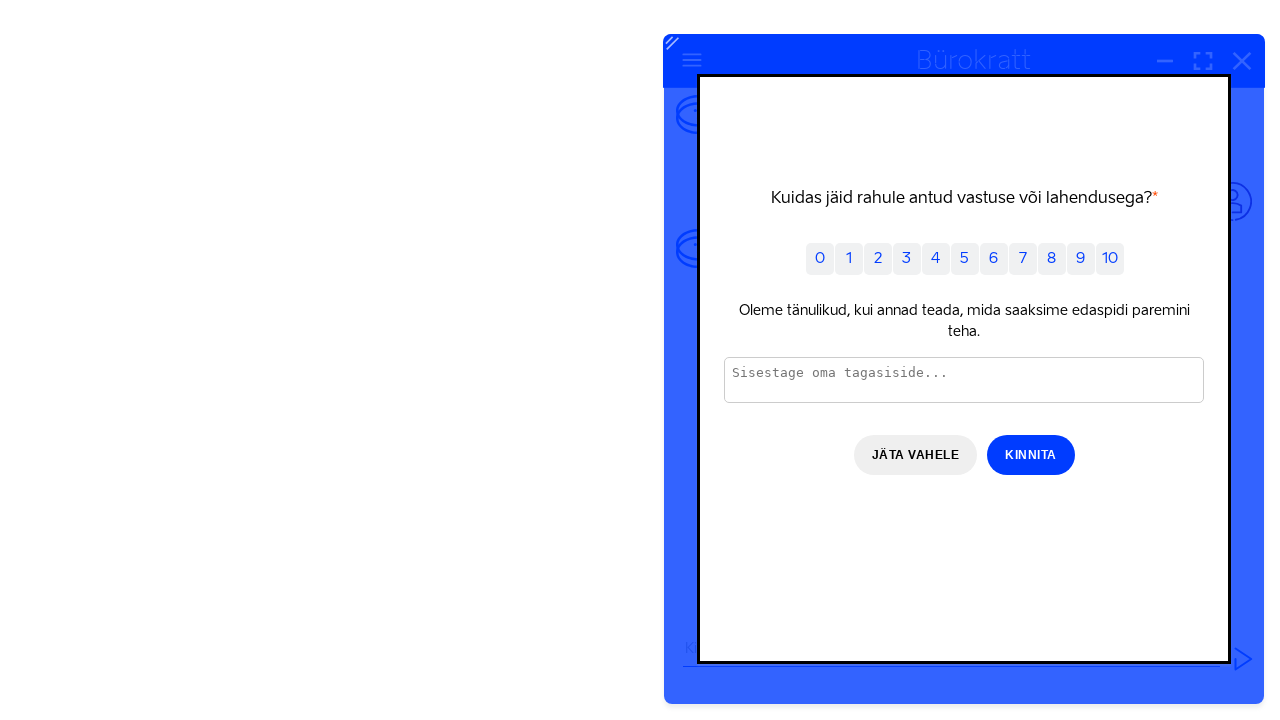

Filled feedback input area with 'M/Test' on internal:attr=[placeholder="Sisestage oma tagasiside..."i]
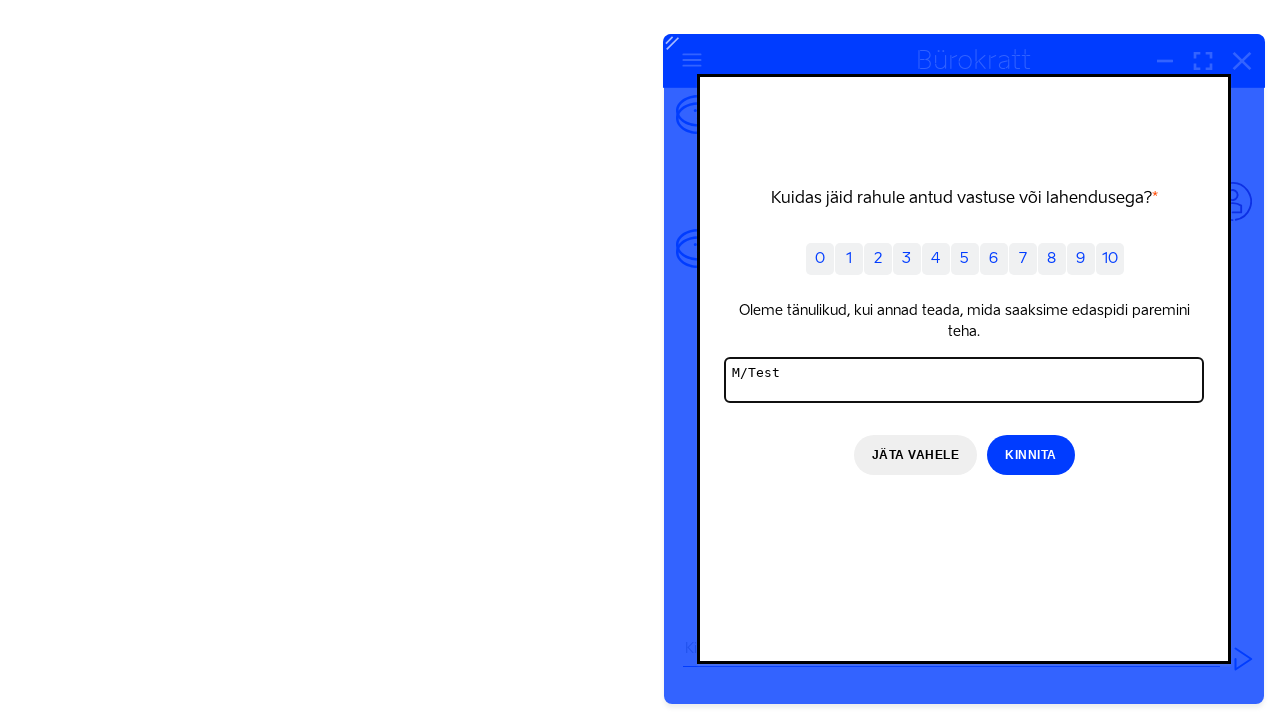

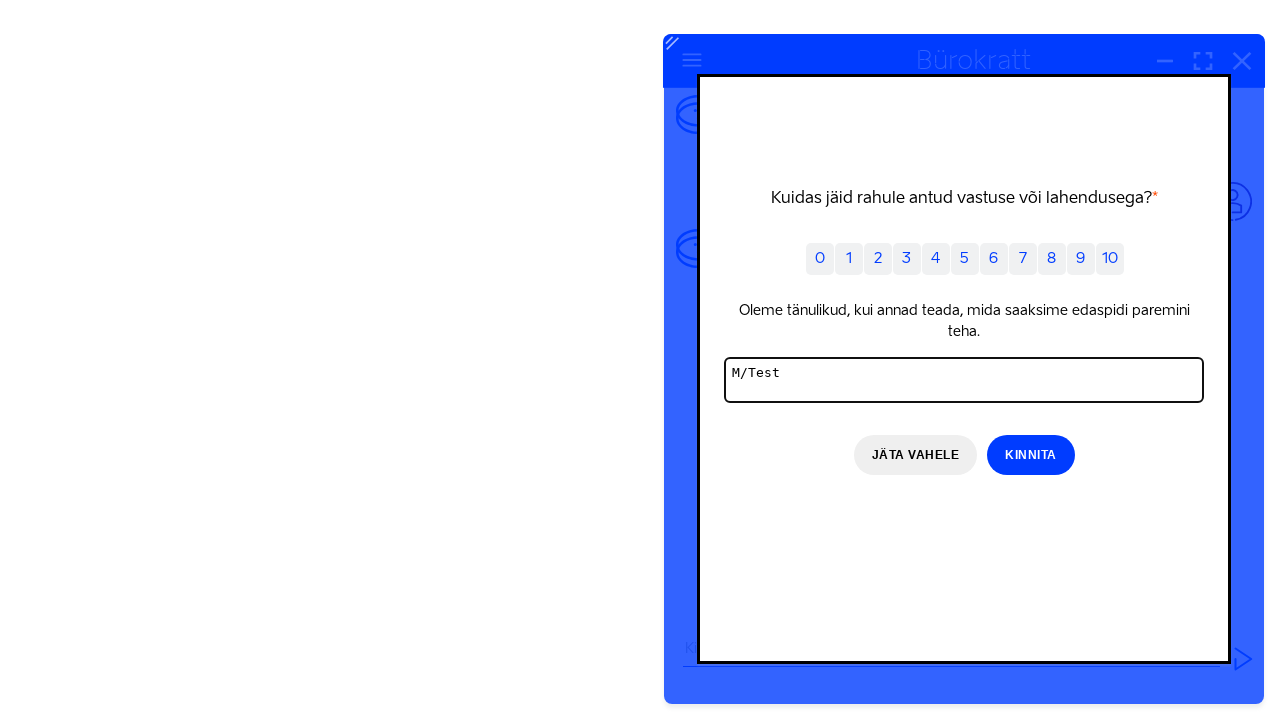